Tests F1 driver registration form by filling in name, nationality, selecting a team from dropdown, entering number of titles, and clicking the register button.

Starting URL: https://f1-cadastro-tc1.vercel.app/

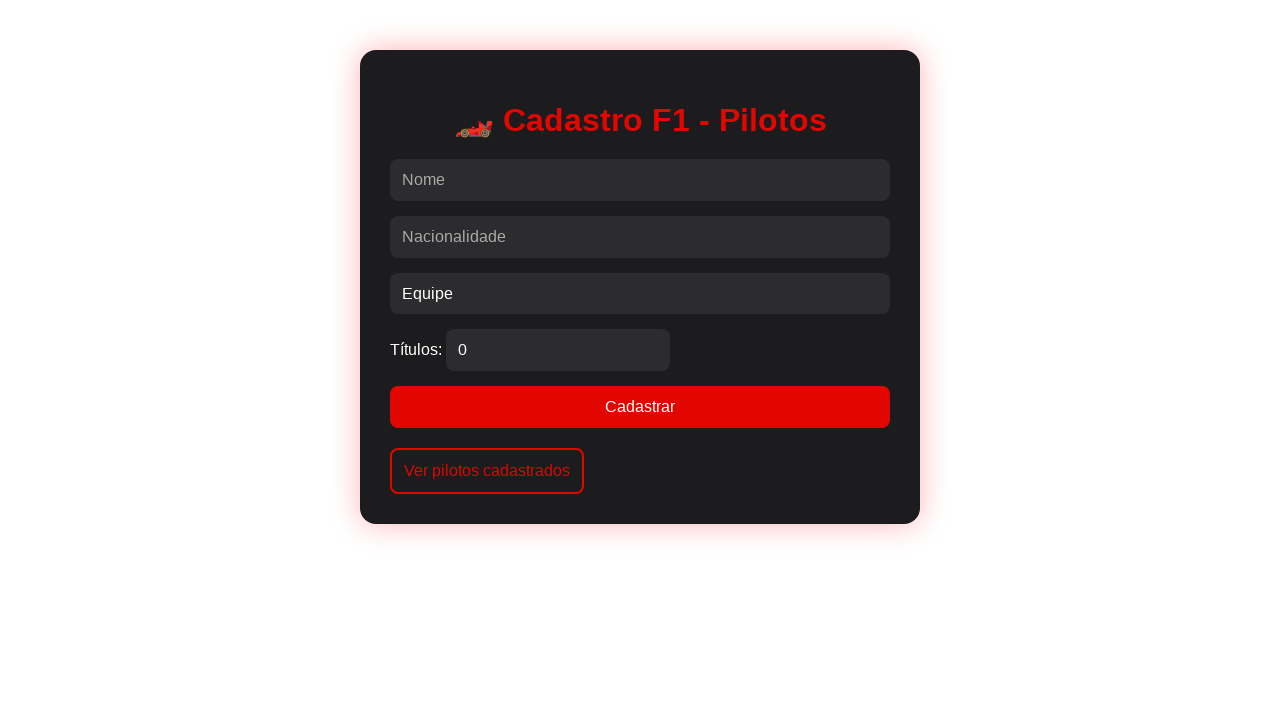

Filled driver name field with 'Carlos Martinez' on input[name='nome']
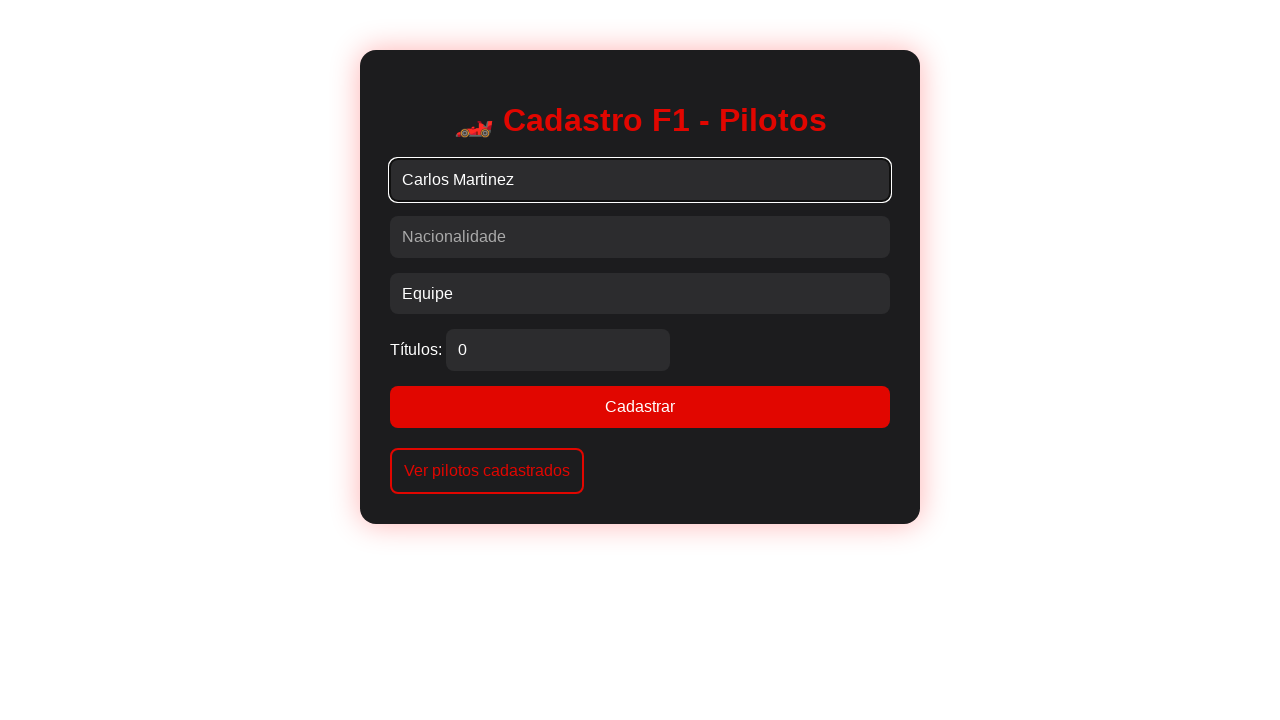

Filled nationality field with 'Brazil' on input[name='nacionalidade']
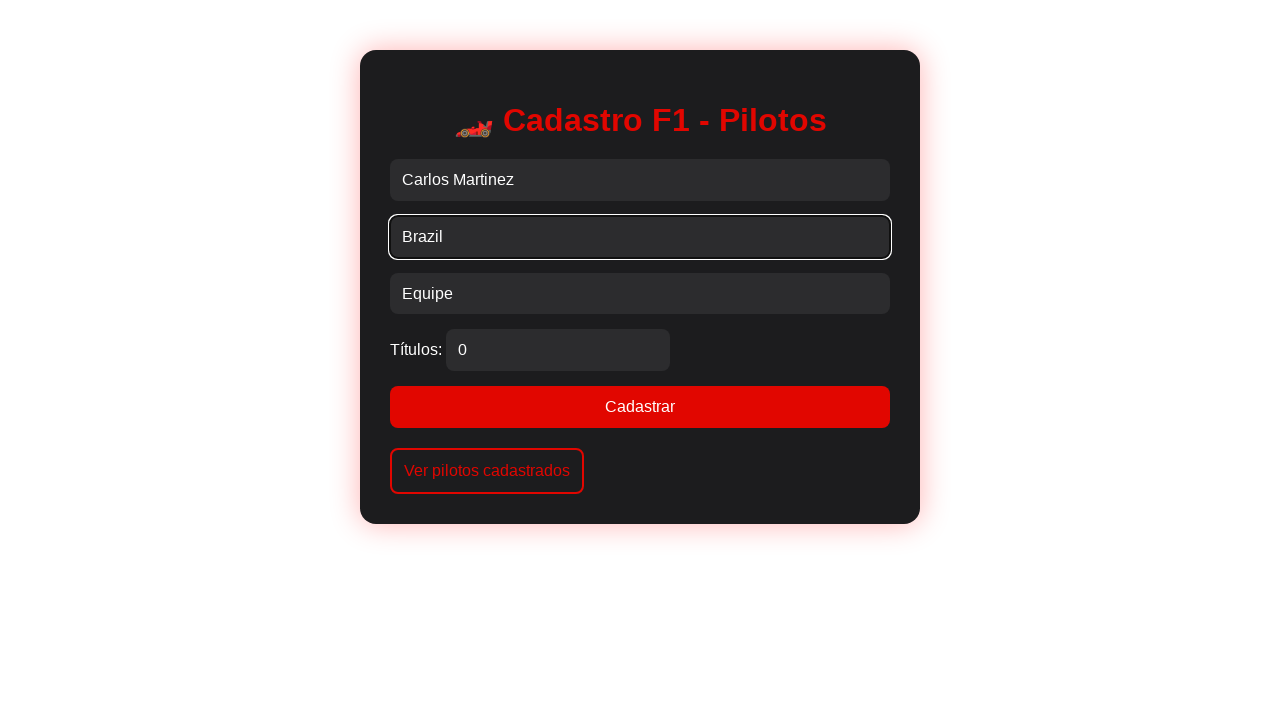

Selected 'Ferrari' from team dropdown on select[name='equipe']
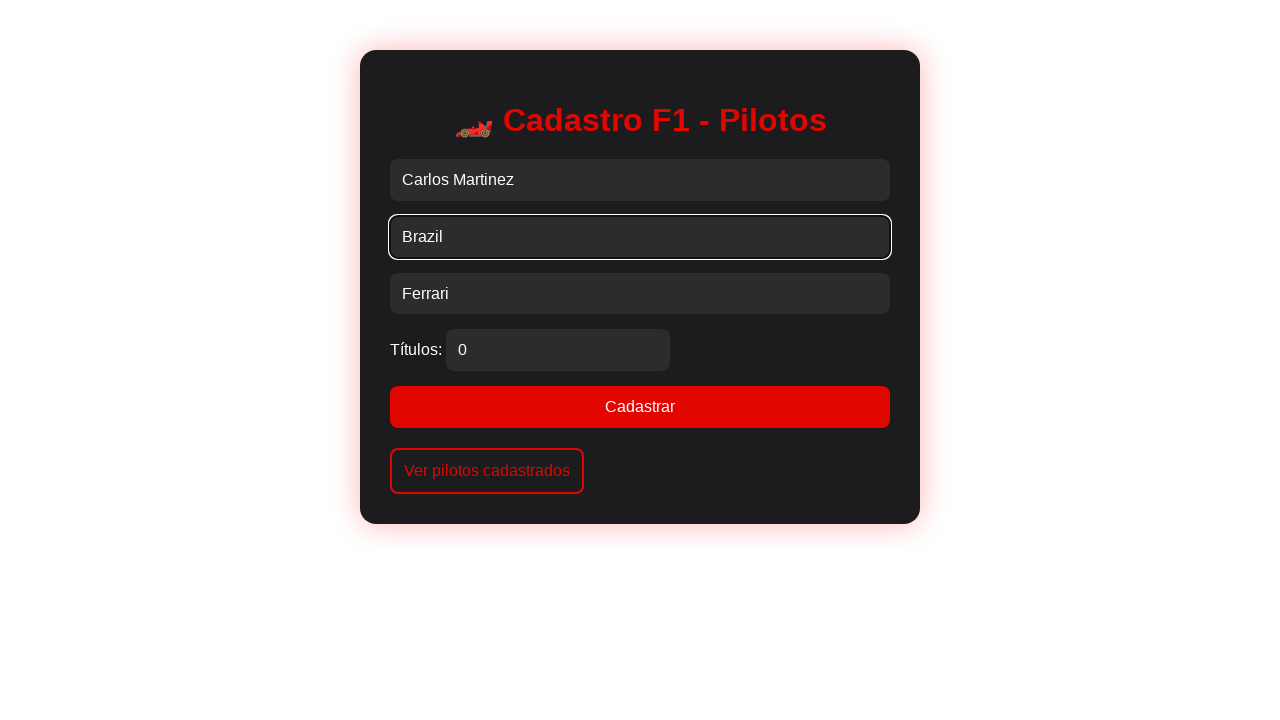

Filled titles field with '3' on input[name='titulos']
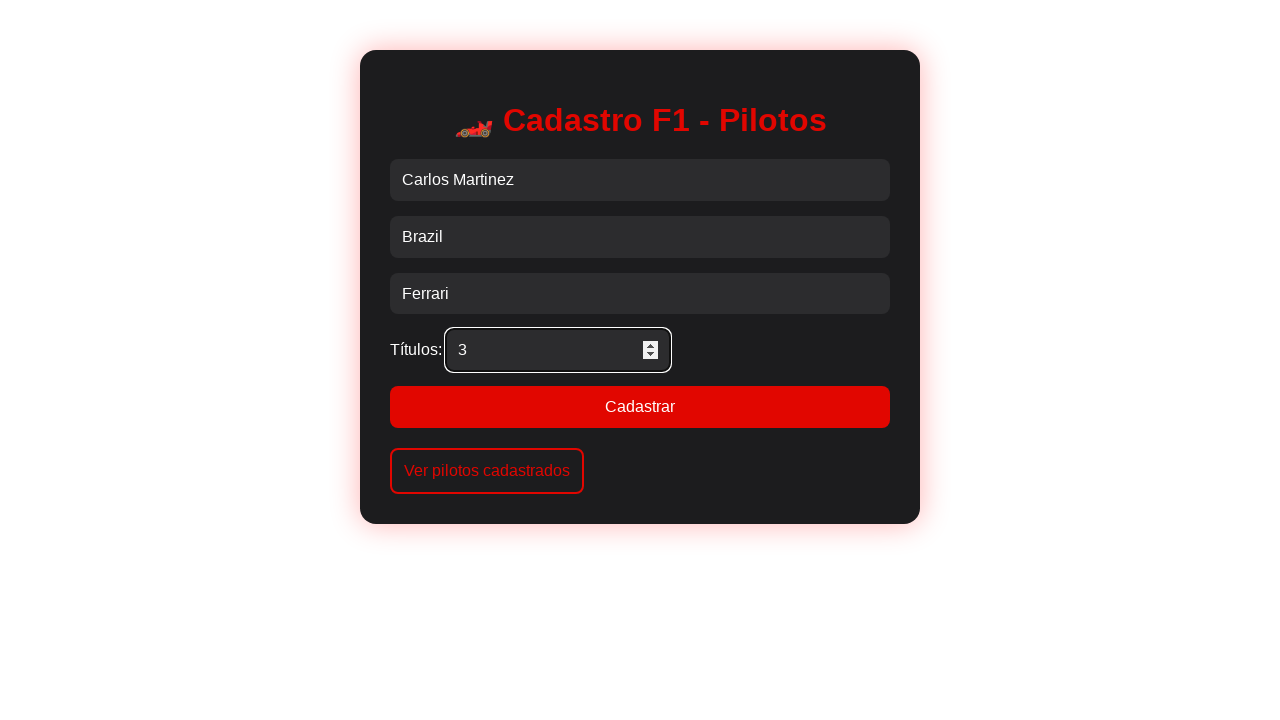

Clicked register button to submit F1 driver form at (640, 407) on button.botao-principal
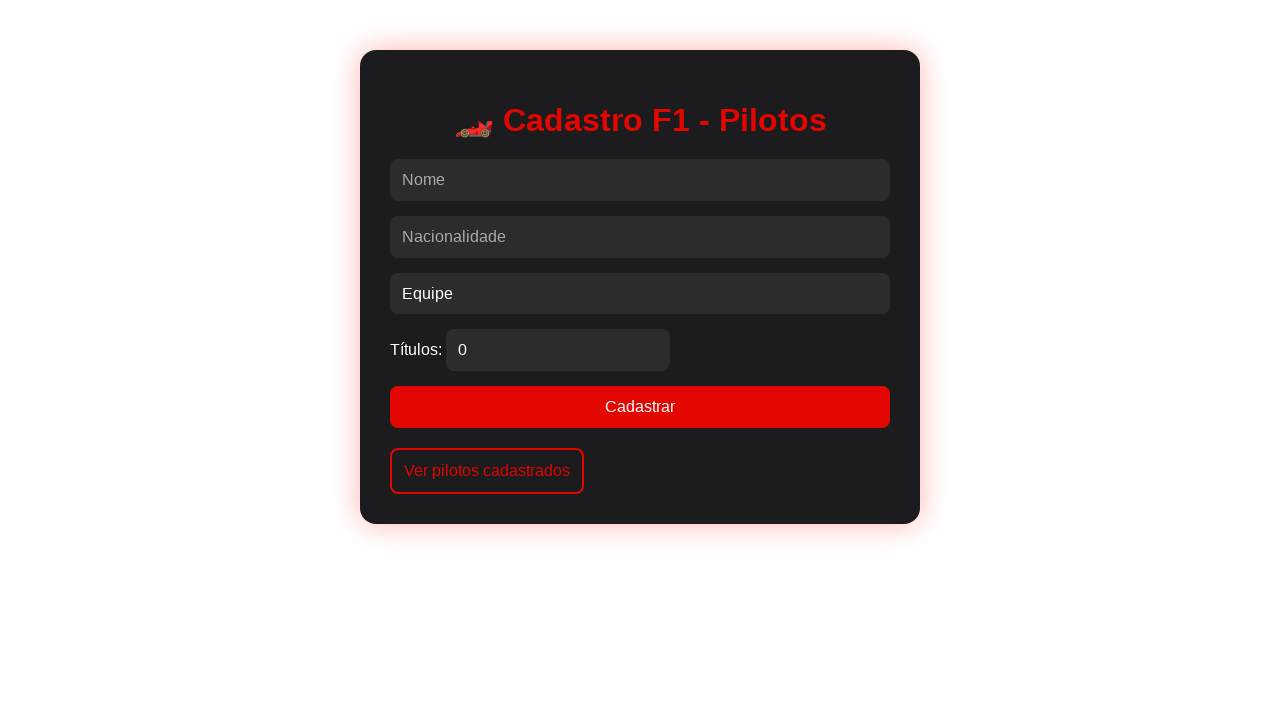

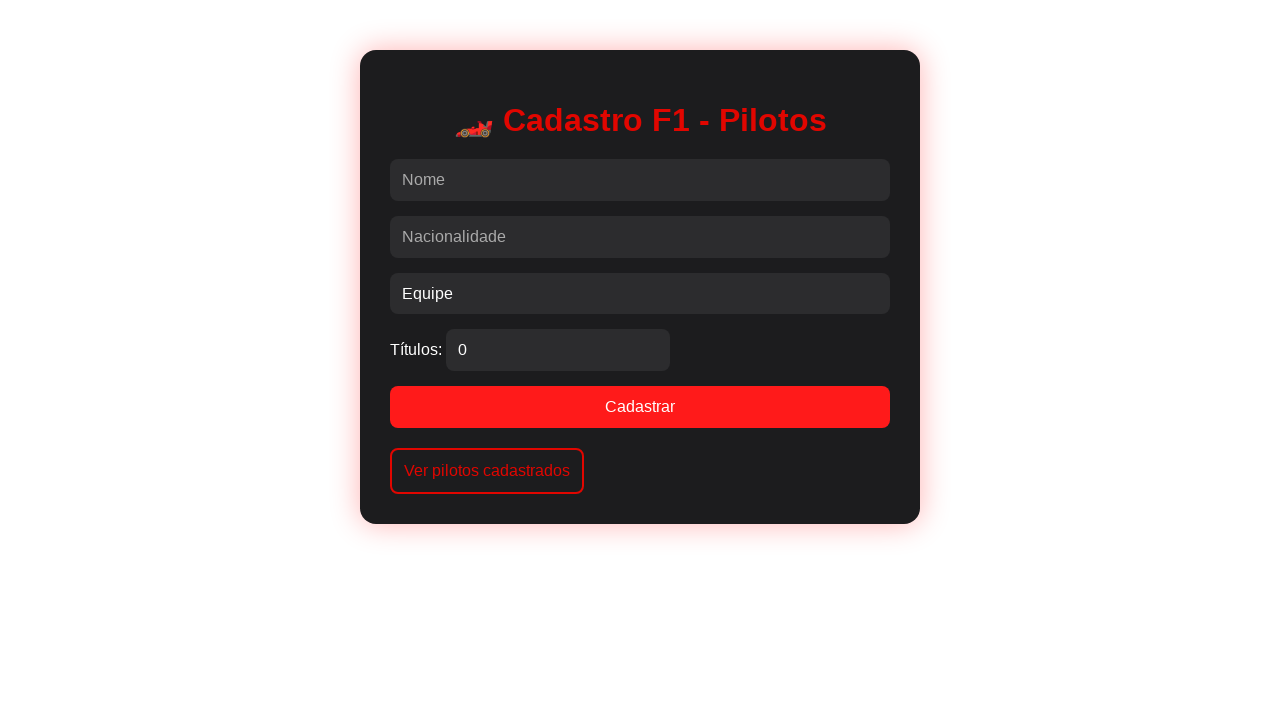